Tests the resizable functionality by dragging the resize handle to decrease the size of an element, verifying minimum size constraints

Starting URL: https://demoqa.com/resizable

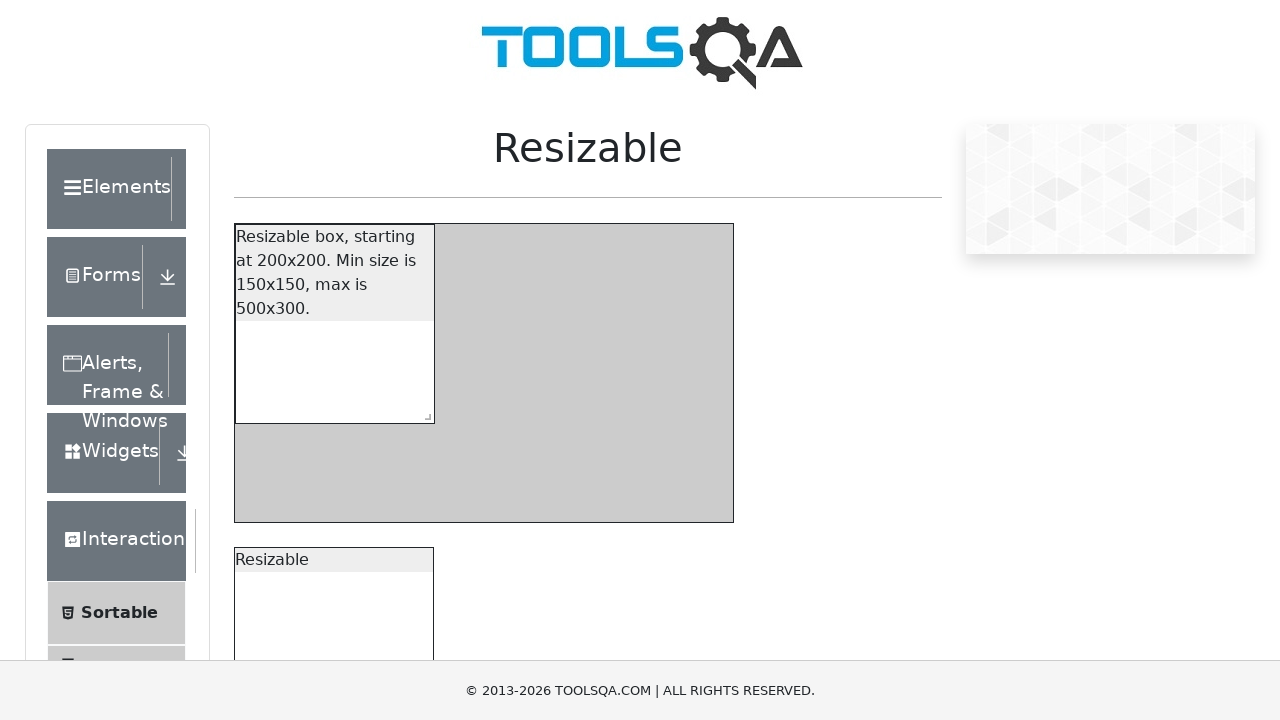

Located the resizable box's drag handle
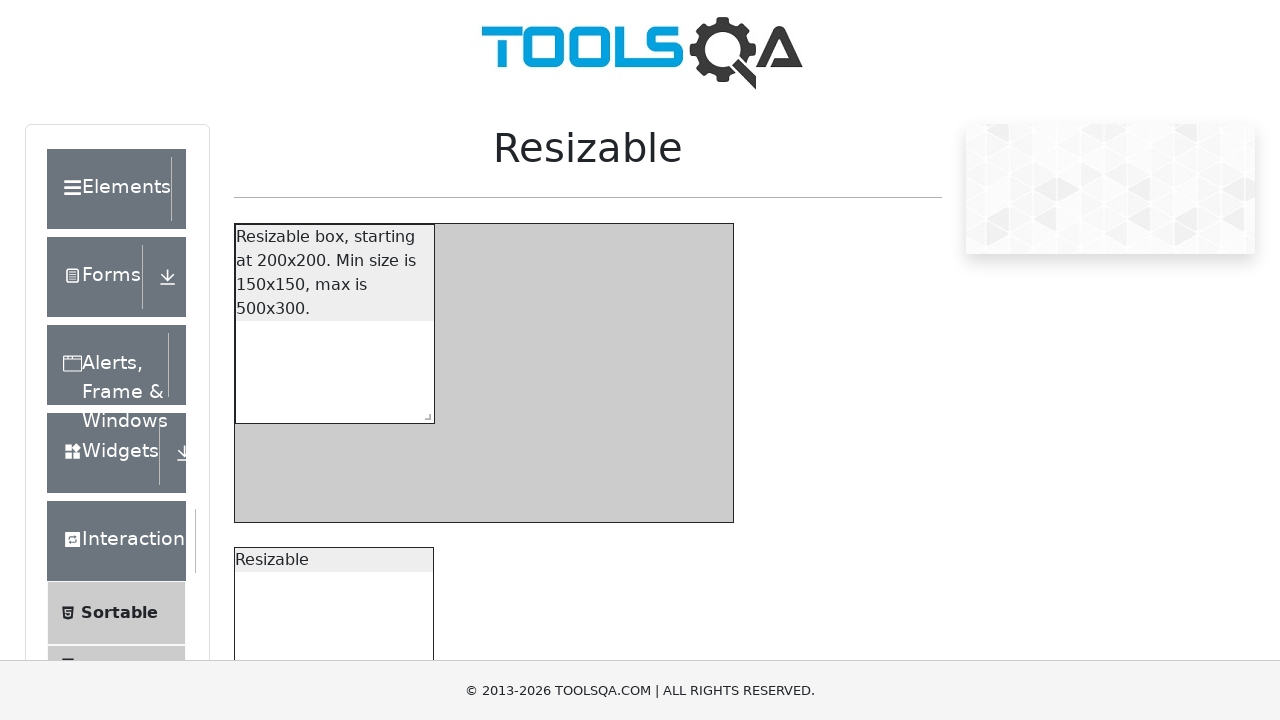

Retrieved bounding box coordinates for the drag handle
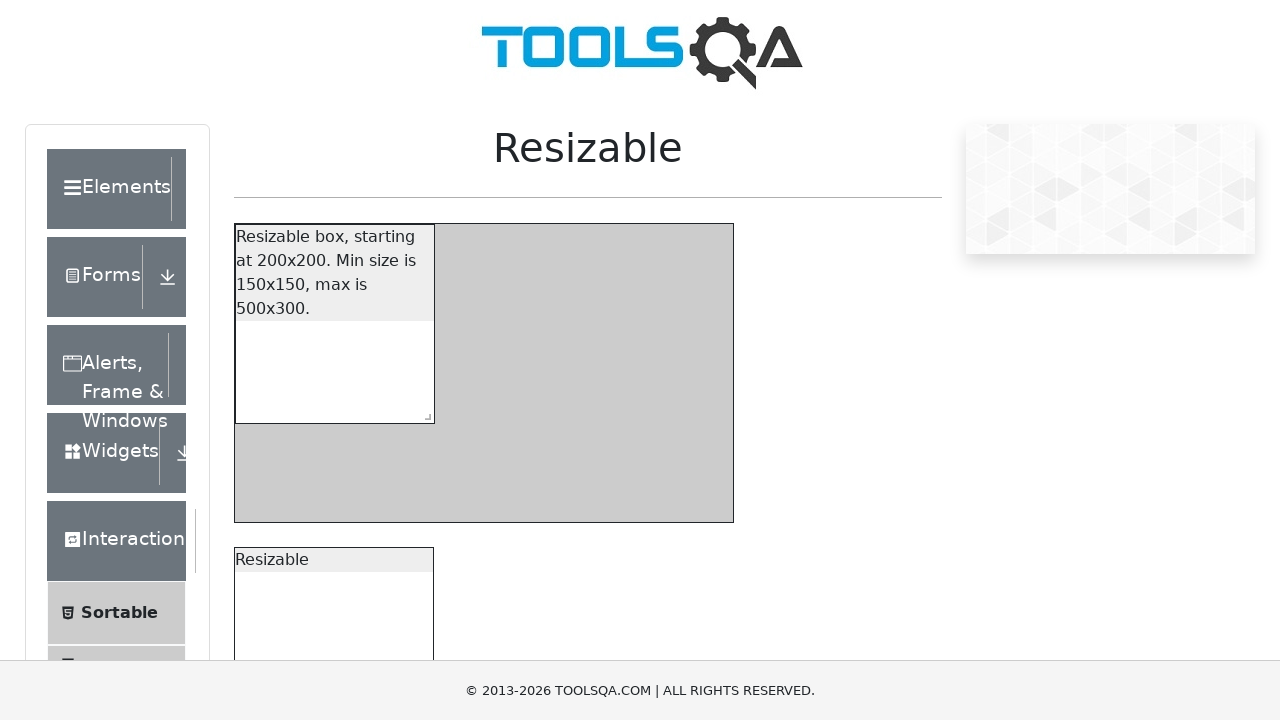

Moved mouse to the center of the drag handle at (424, 413)
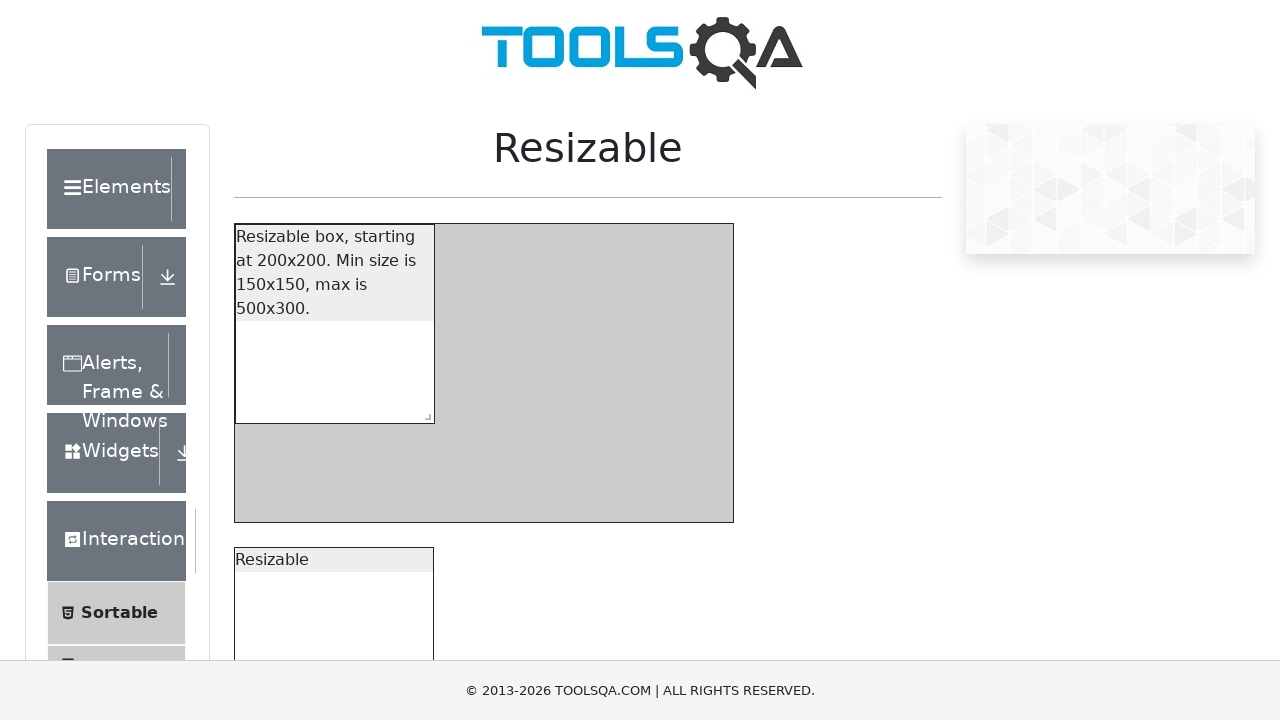

Pressed mouse button down to start dragging at (424, 413)
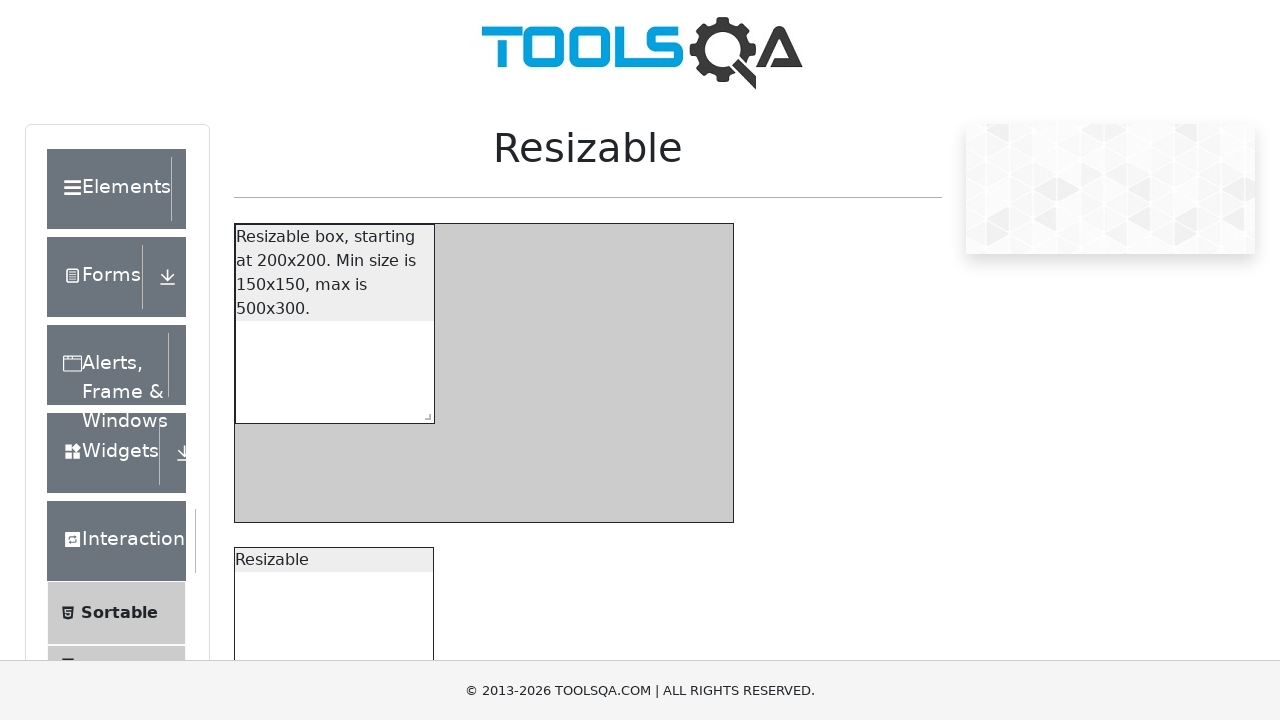

Dragged mouse by -100, -100 offset to attempt resizing at (314, 303)
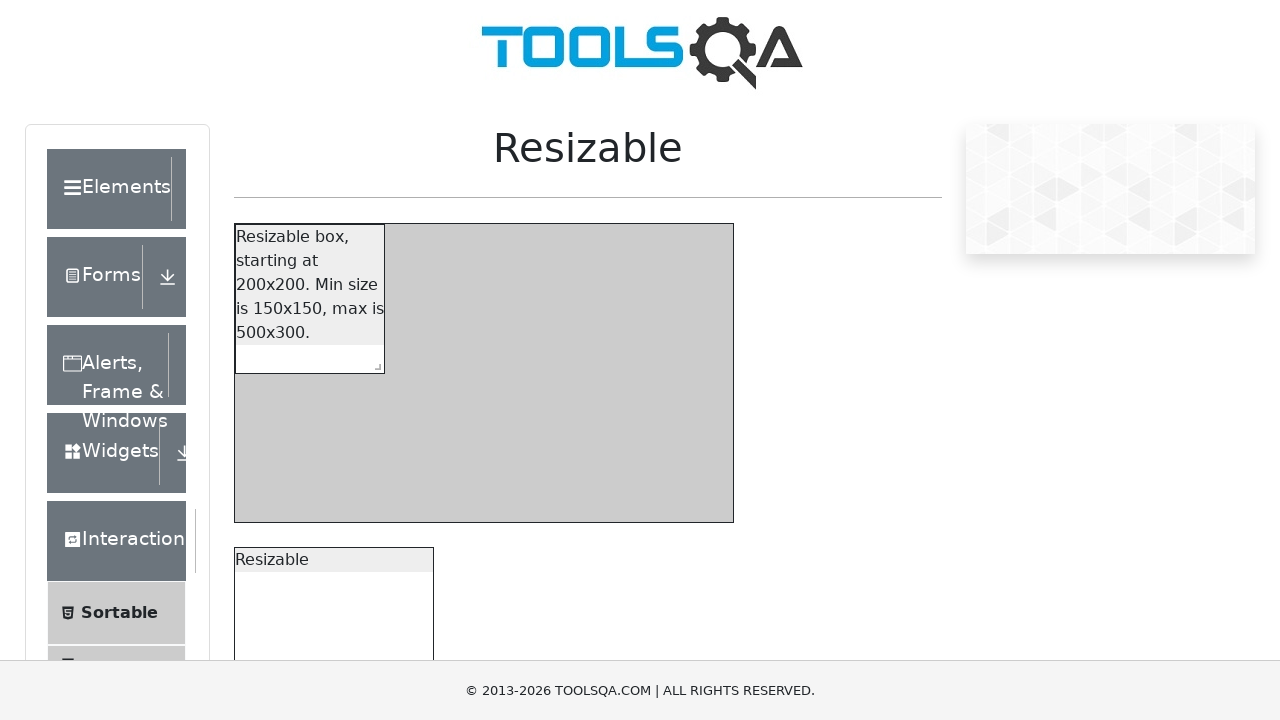

Released mouse button to complete the resize drag operation at (314, 303)
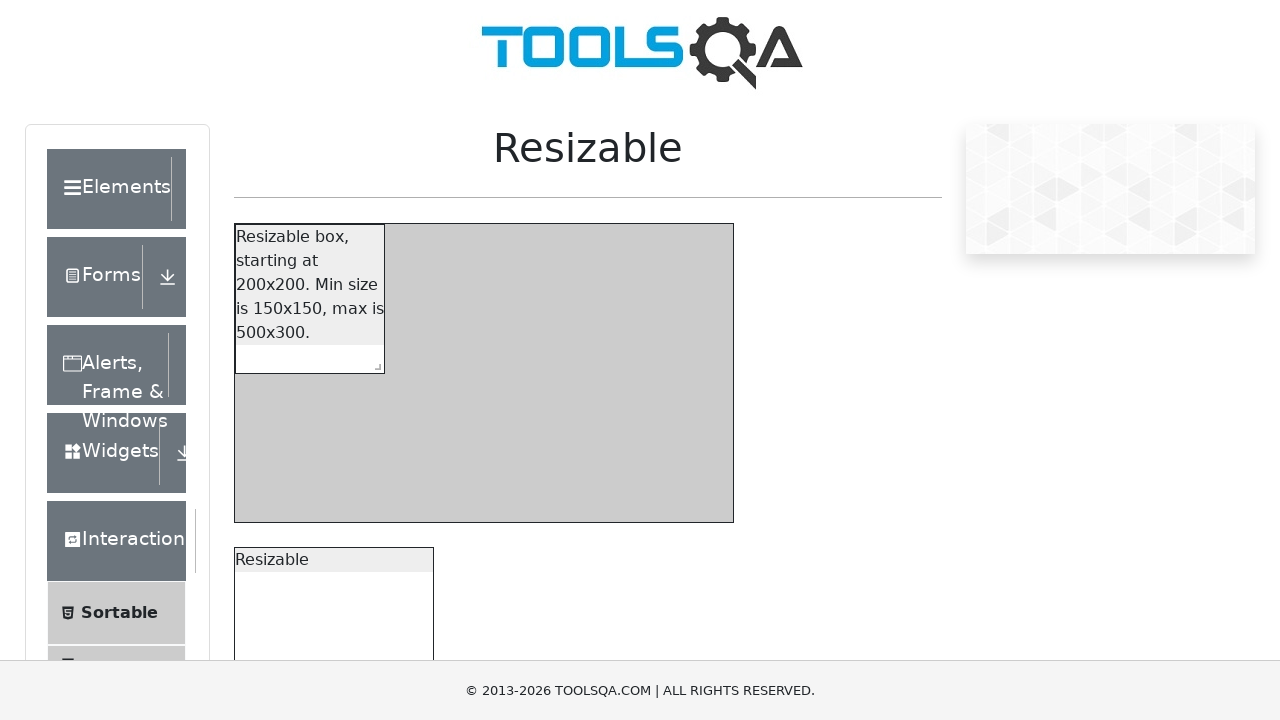

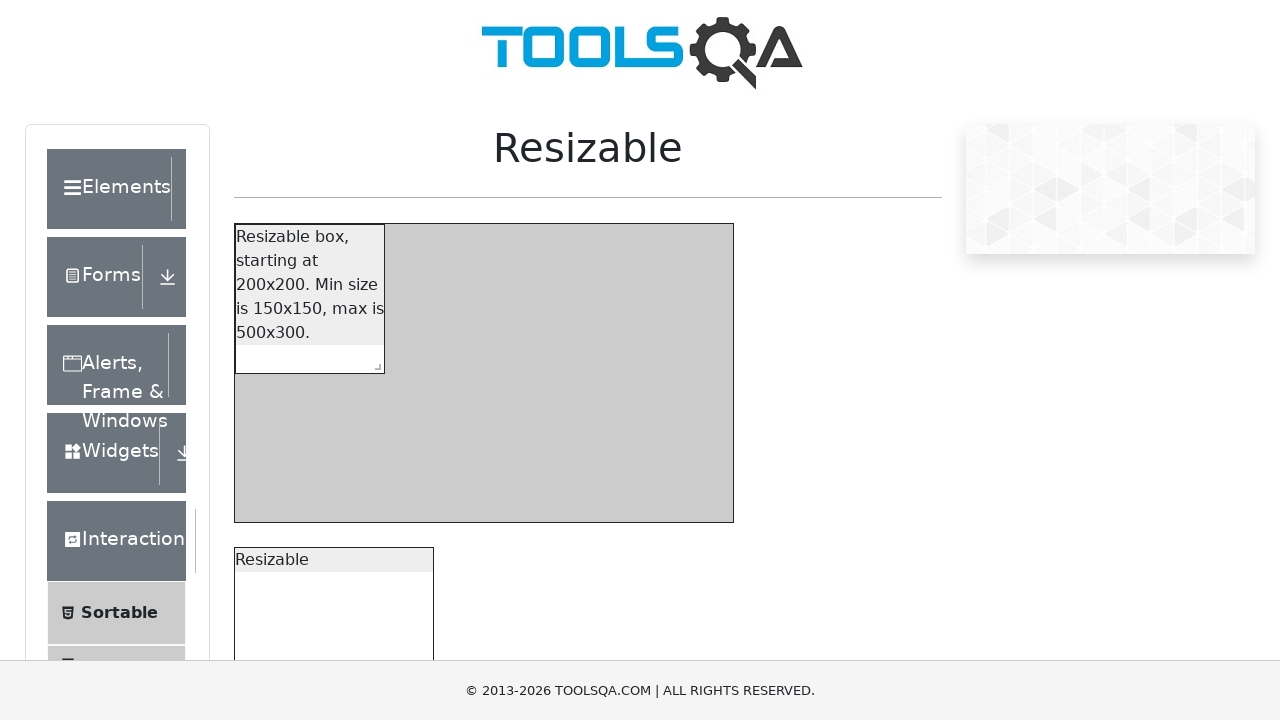